Tests JavaScript alert handling by clicking a button that triggers an alert, waiting for the alert to appear, and accepting it.

Starting URL: https://the-internet.herokuapp.com/javascript_alerts

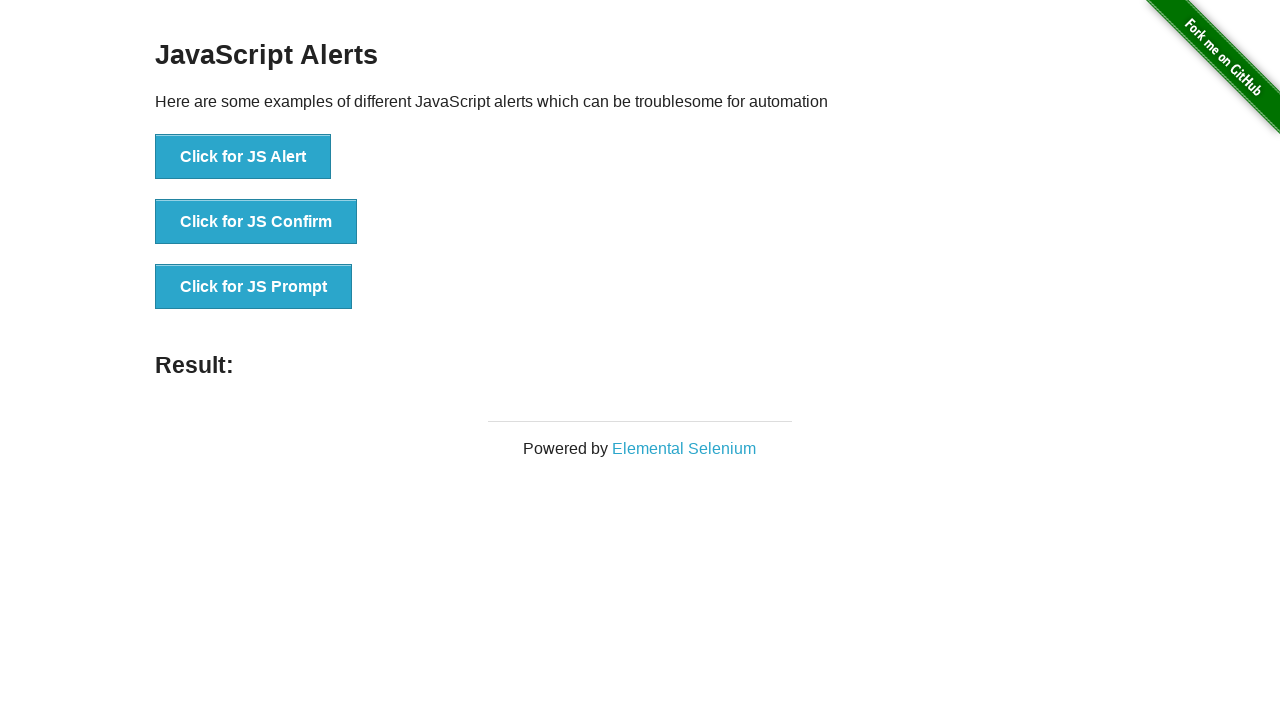

Clicked the 'Click for JS Alert' button to trigger JavaScript alert at (243, 157) on xpath=//button[normalize-space()='Click for JS Alert']
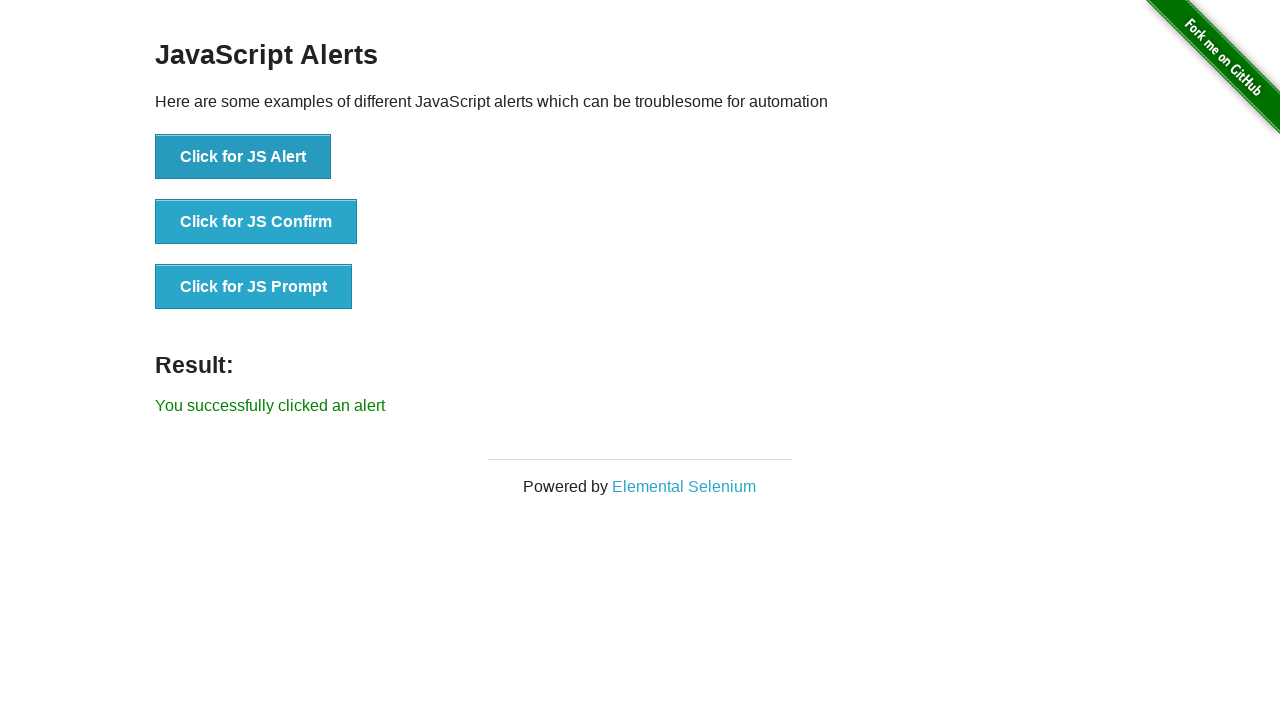

Set up dialog handler to automatically accept alerts
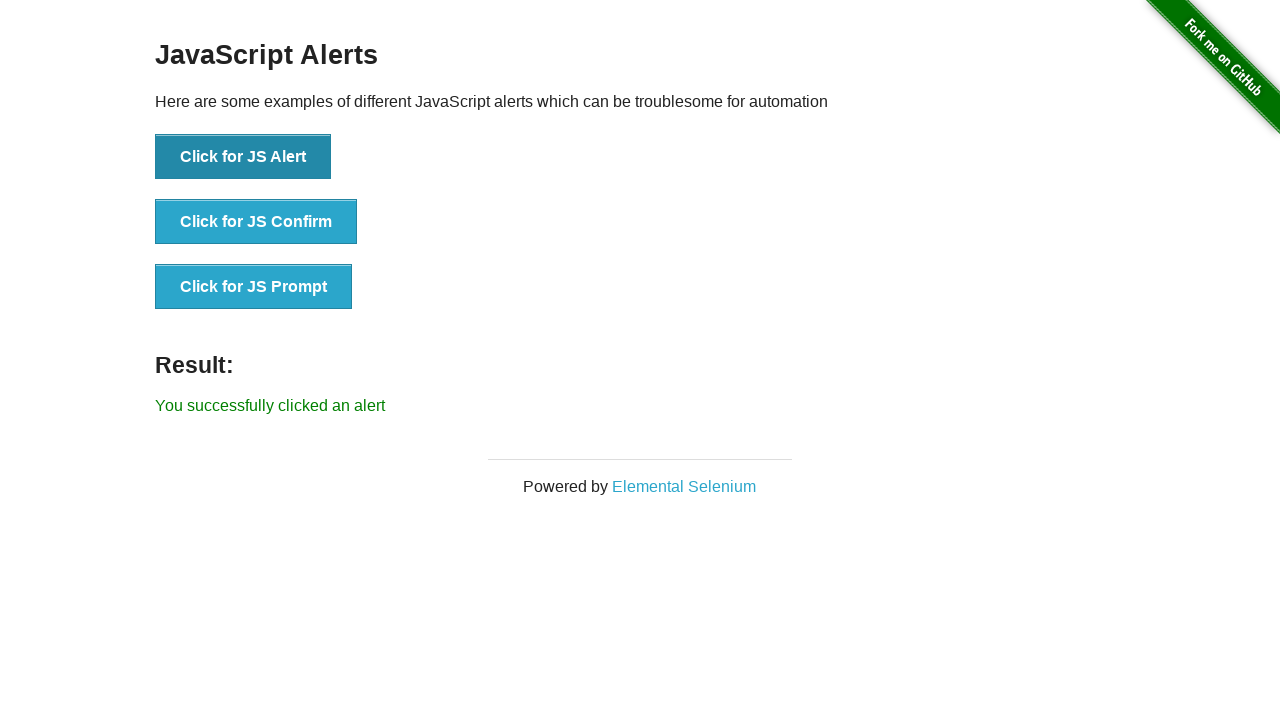

Clicked the 'Click for JS Alert' button again to trigger alert with handler ready at (243, 157) on xpath=//button[normalize-space()='Click for JS Alert']
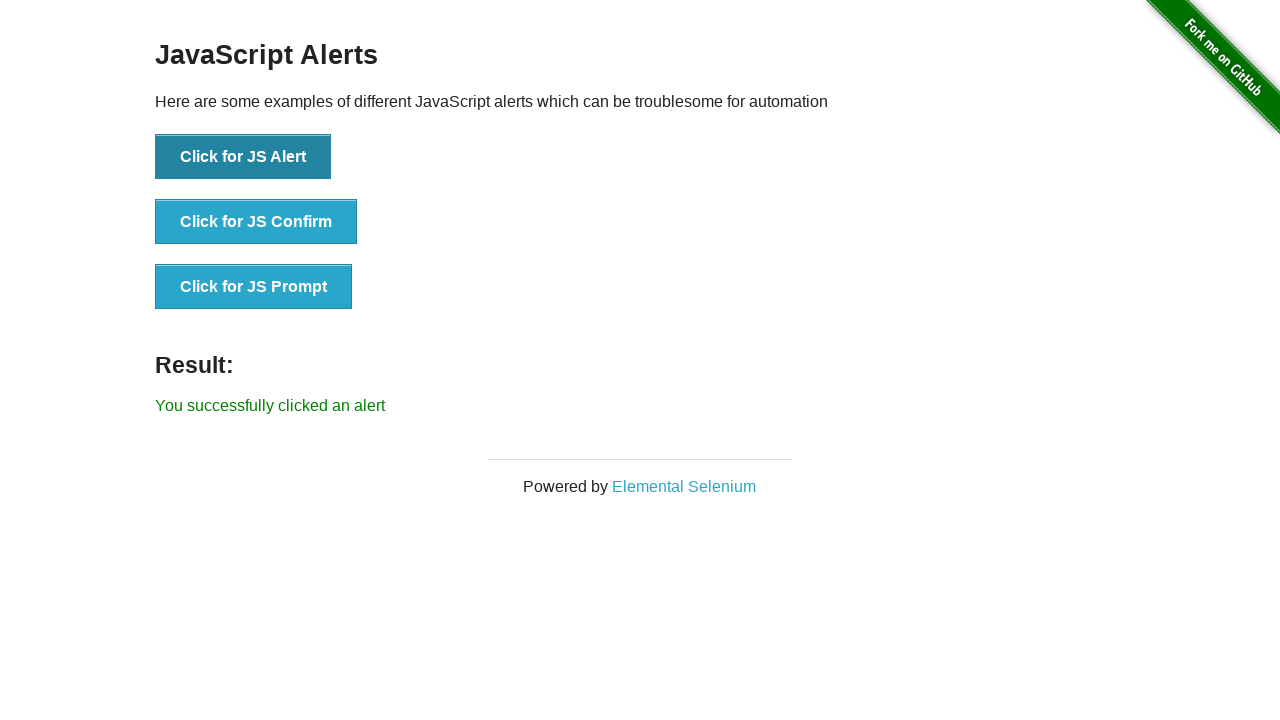

Waited for result message to confirm alert was accepted
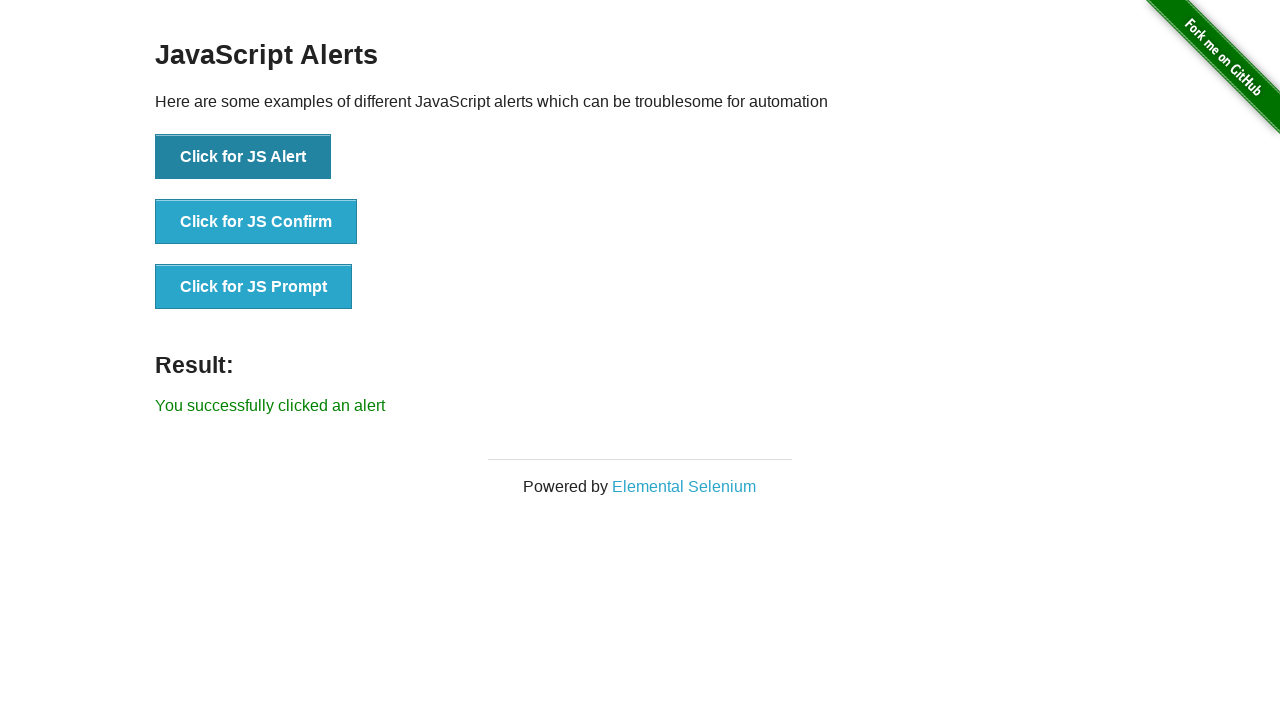

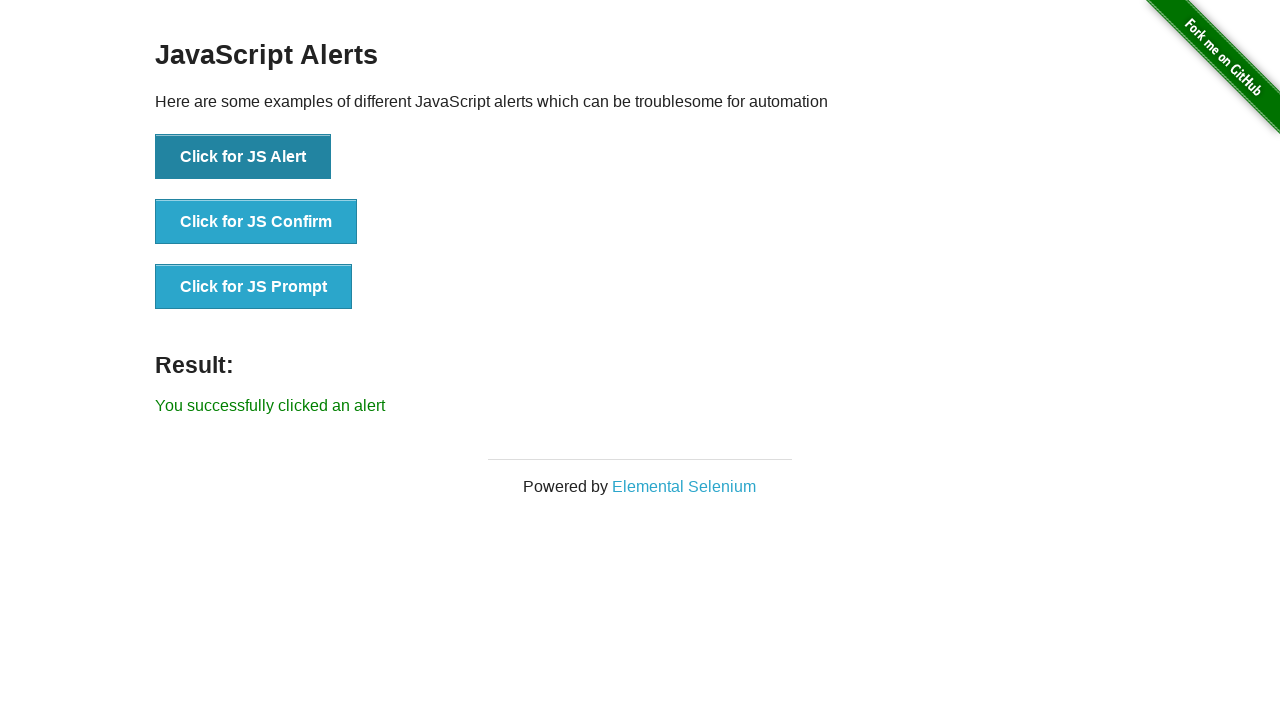